Tests JavaScript prompt alert by clicking on textbox alert tab, triggering prompt, entering text, and accepting

Starting URL: https://demo.automationtesting.in/Alerts.html

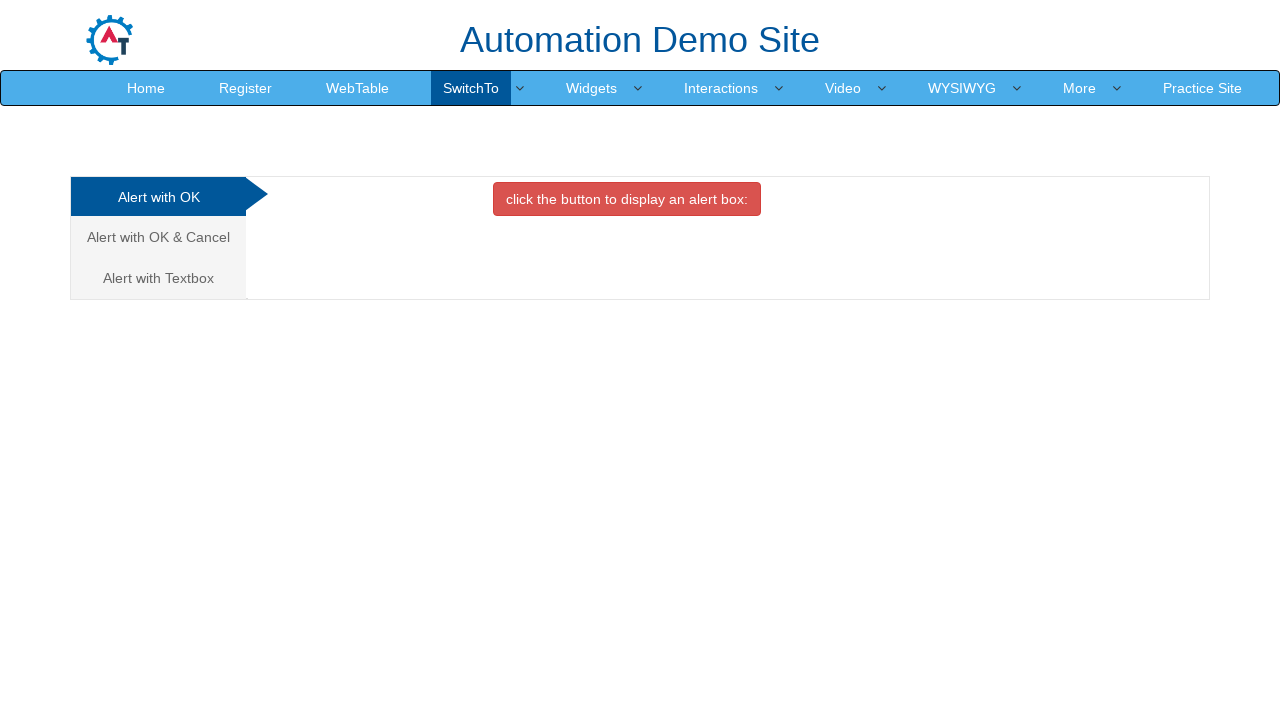

Set up dialog handler to accept prompt with 'TestInput123'
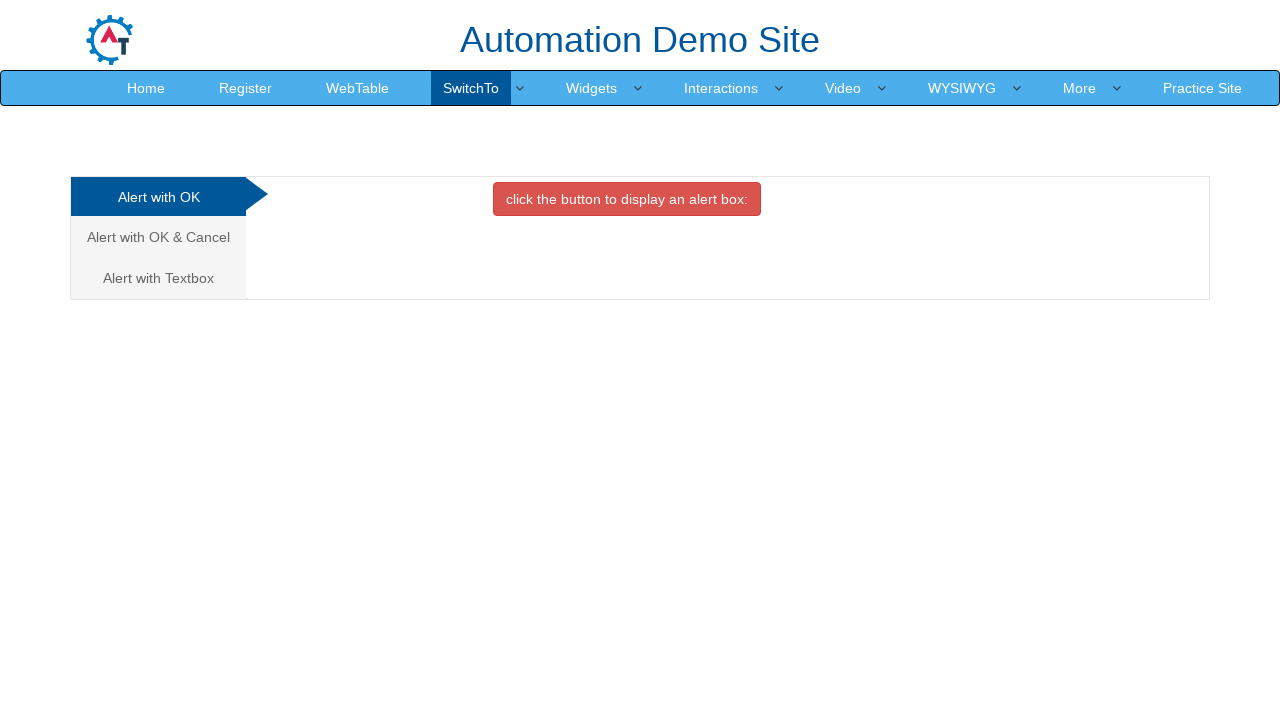

Clicked on 'Alert with Textbox' tab at (158, 278) on a:has-text('Alert with Textbox')
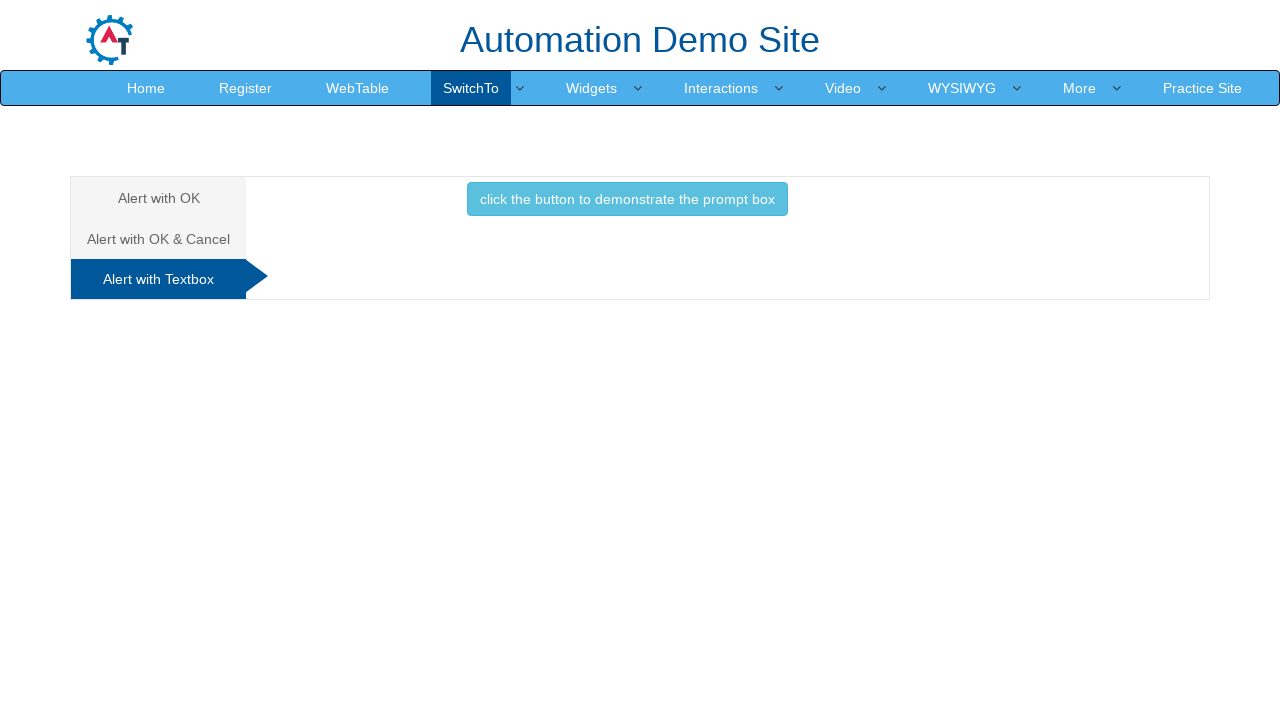

Clicked button to trigger JavaScript prompt at (627, 199) on button[onclick='promptbox()']
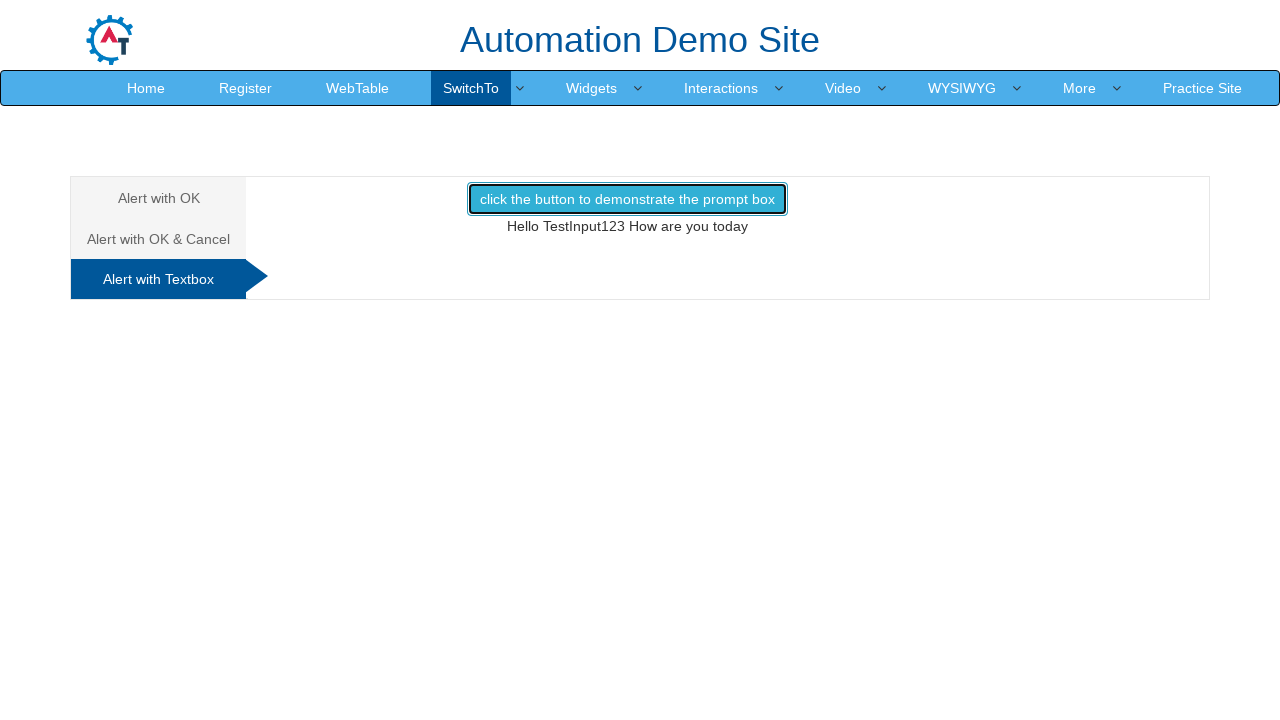

Prompt result displayed in #demo1 element
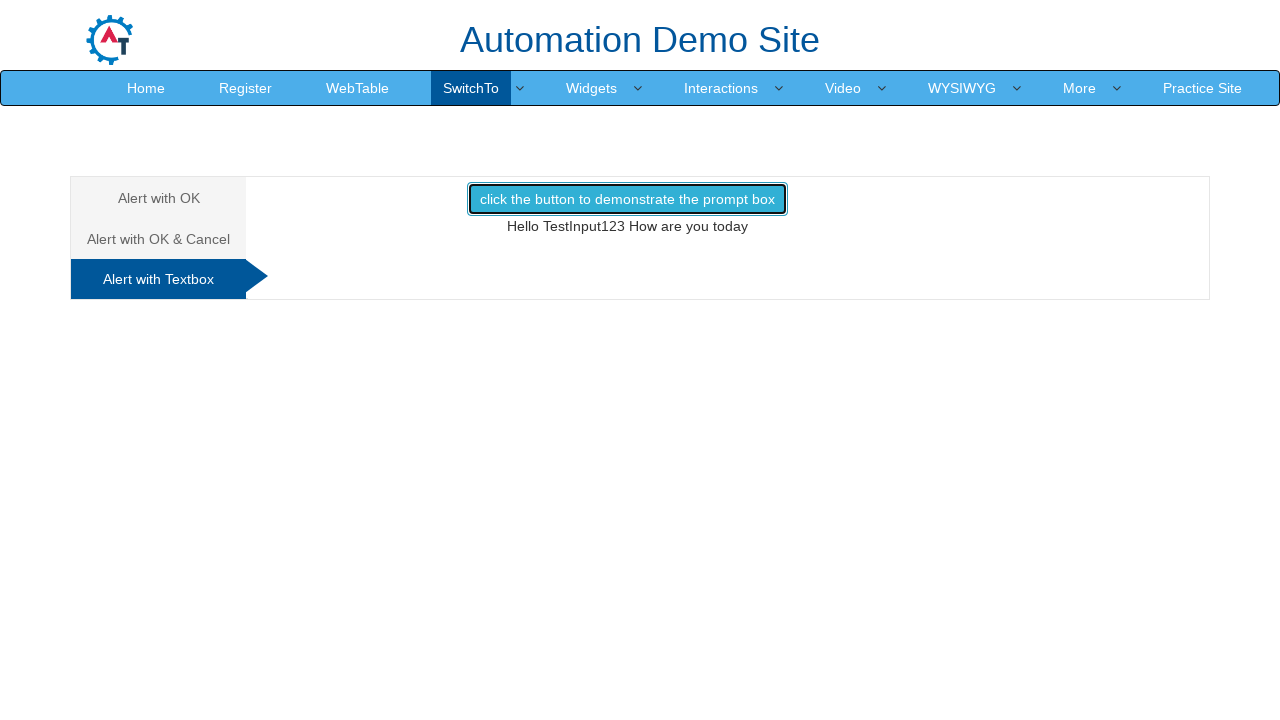

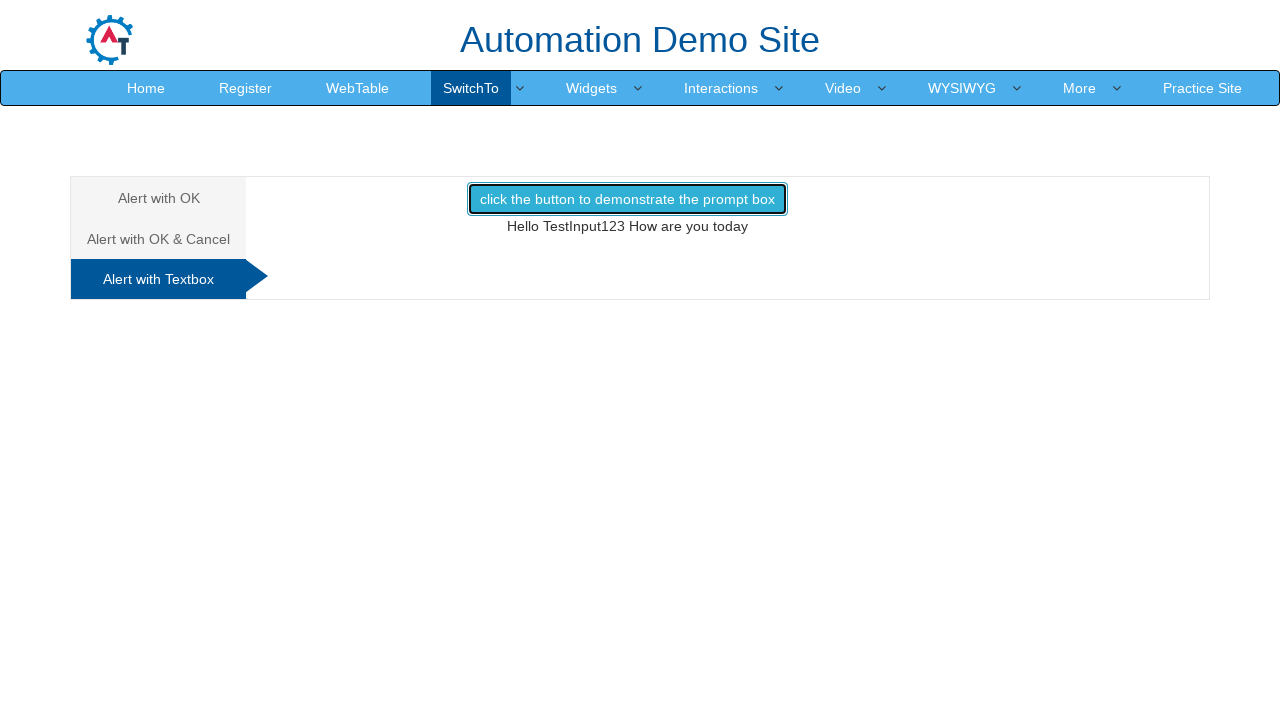